Tests navigation to Top List and Esoteric Languages submenu to verify Shakespeare language ranking.

Starting URL: http://www.99-bottles-of-beer.net/

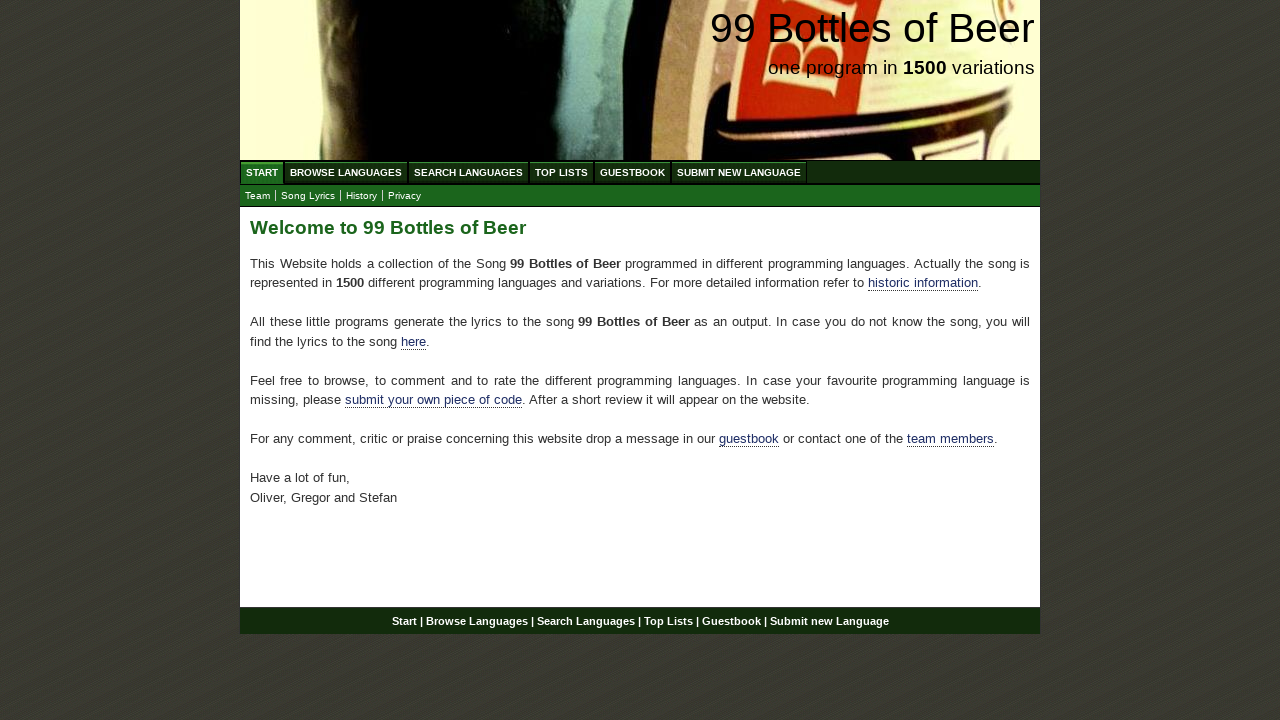

Clicked on Top List menu at (562, 172) on xpath=//li/a[@href='/toplist.html']
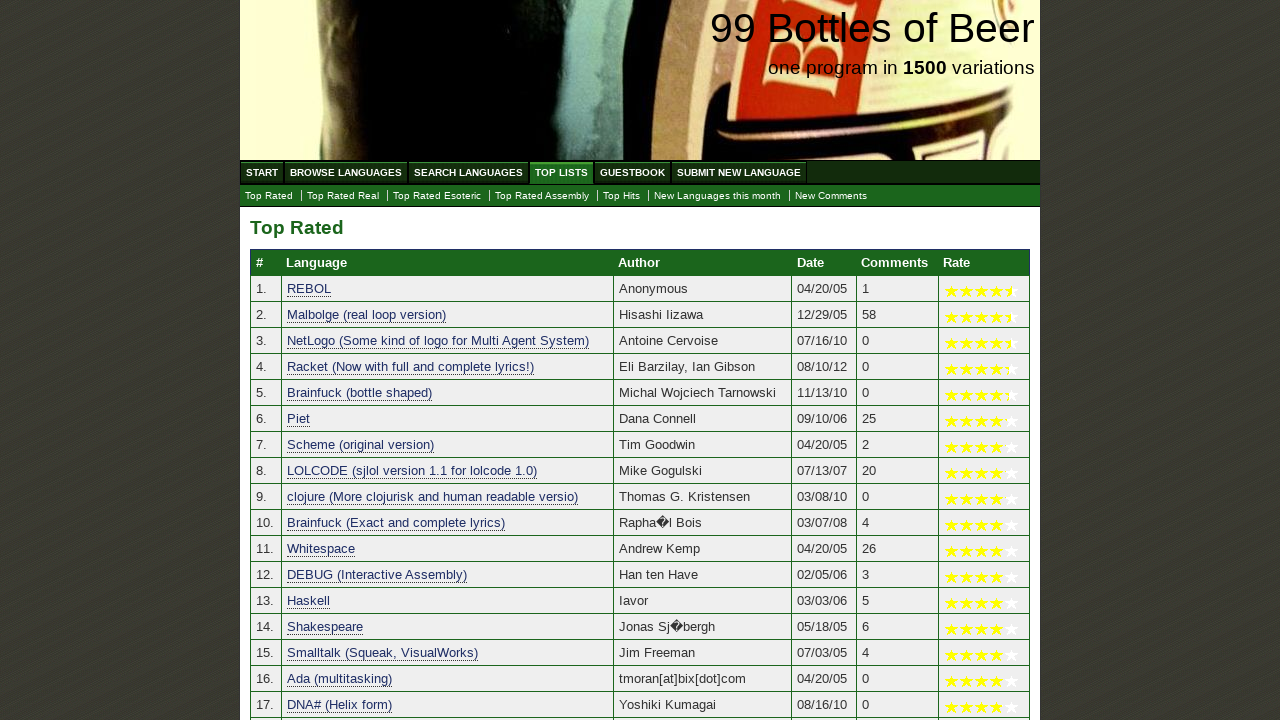

Clicked on Esoteric Languages submenu at (437, 196) on xpath=//li/a[@href='./toplist_esoteric.html']
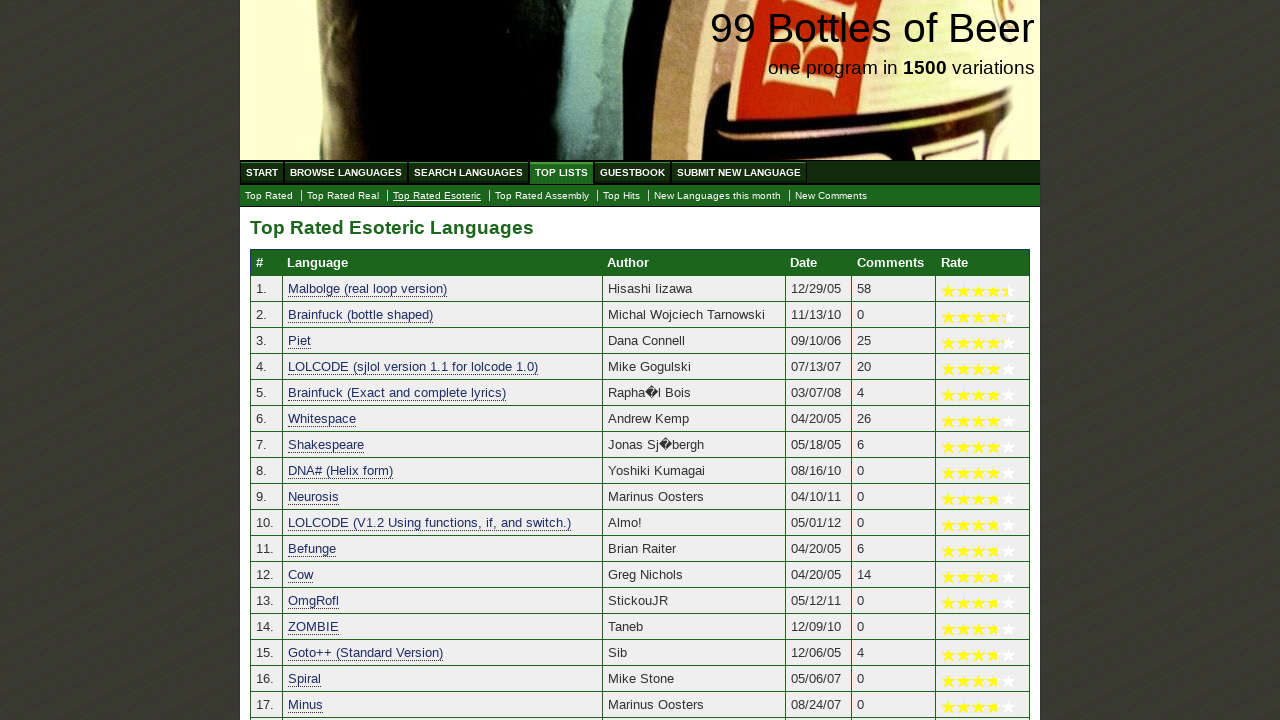

Shakespeare language entry loaded in the table
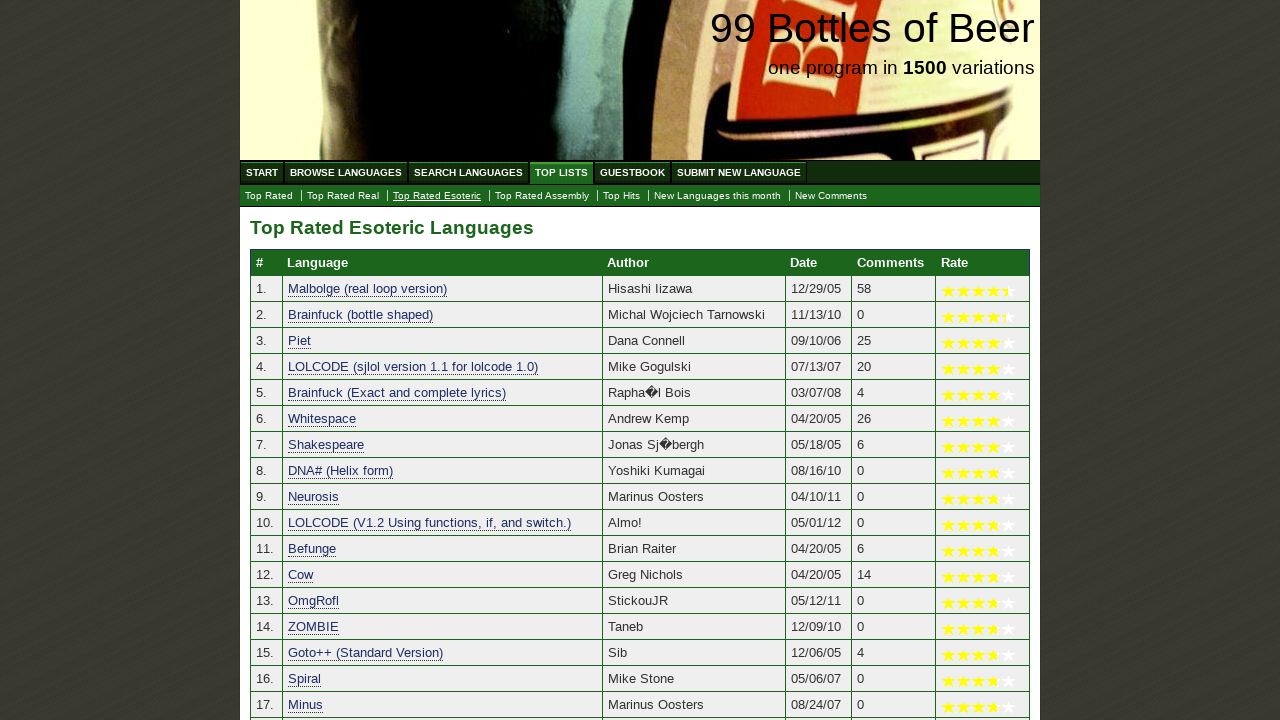

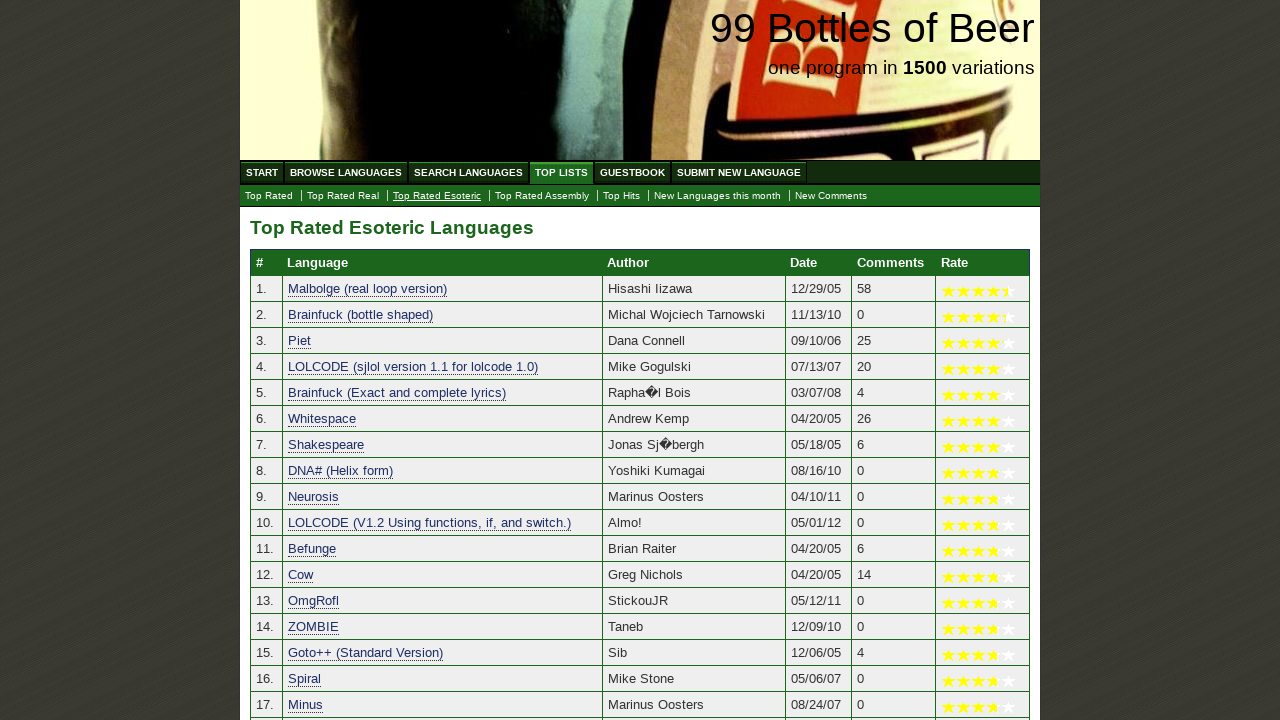